Tests various types of alert dialogs including simple alerts, confirmation dialogs, and prompt dialogs by interacting with different alert buttons and handling the resulting popups

Starting URL: https://www.leafground.com/alert.xhtml

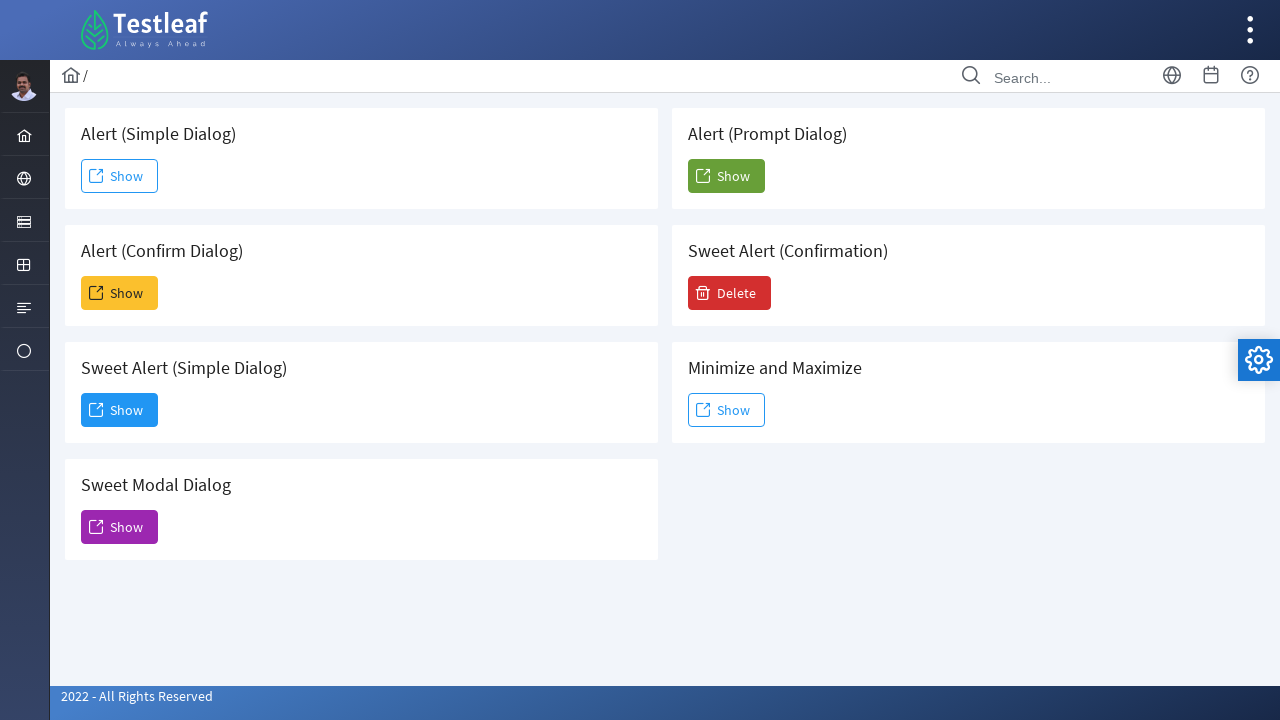

Clicked first alert button to trigger simple alert at (120, 176) on #j_idt88\:j_idt91
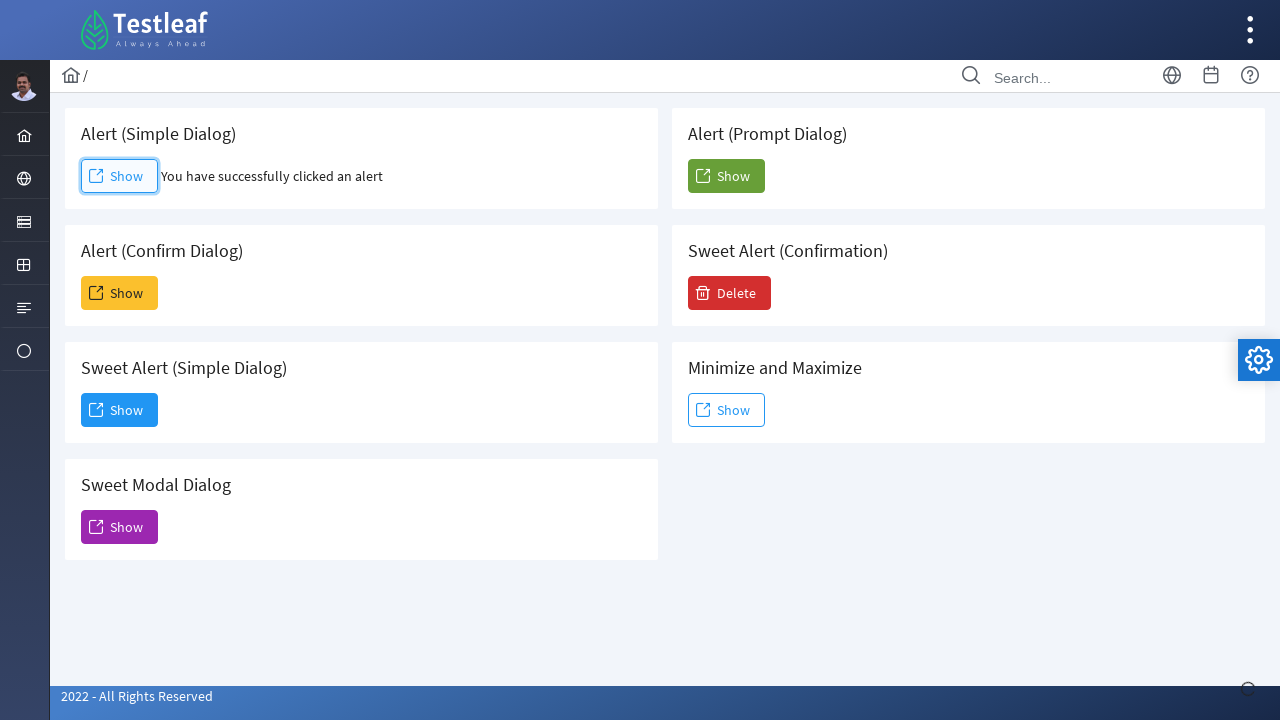

Accepted simple alert dialog
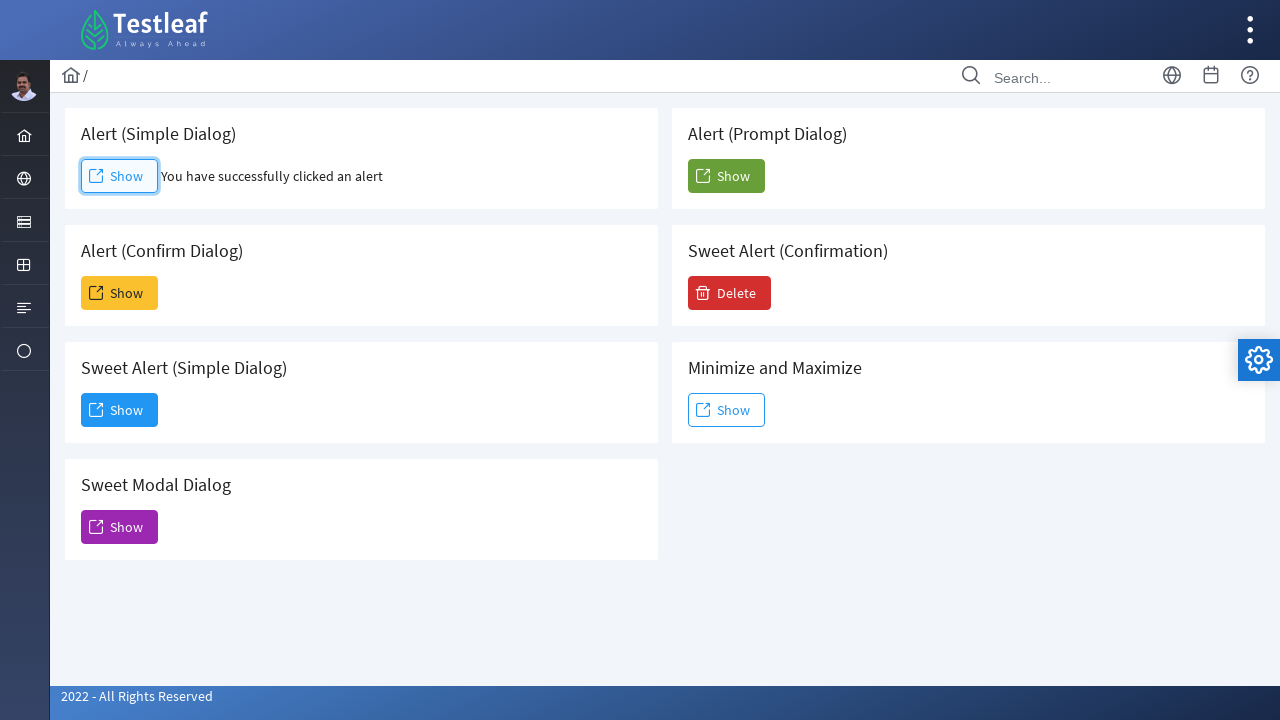

Clicked confirmation alert button at (120, 293) on #j_idt88\:j_idt93
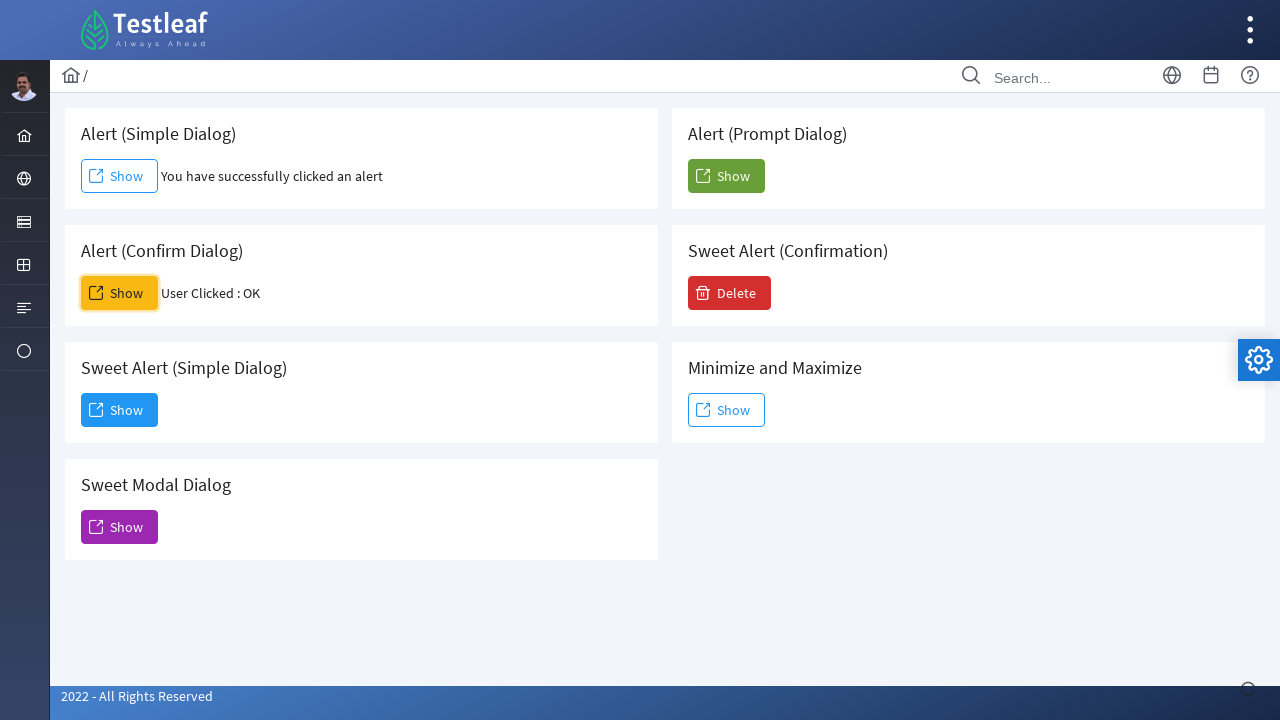

Dismissed confirmation dialog
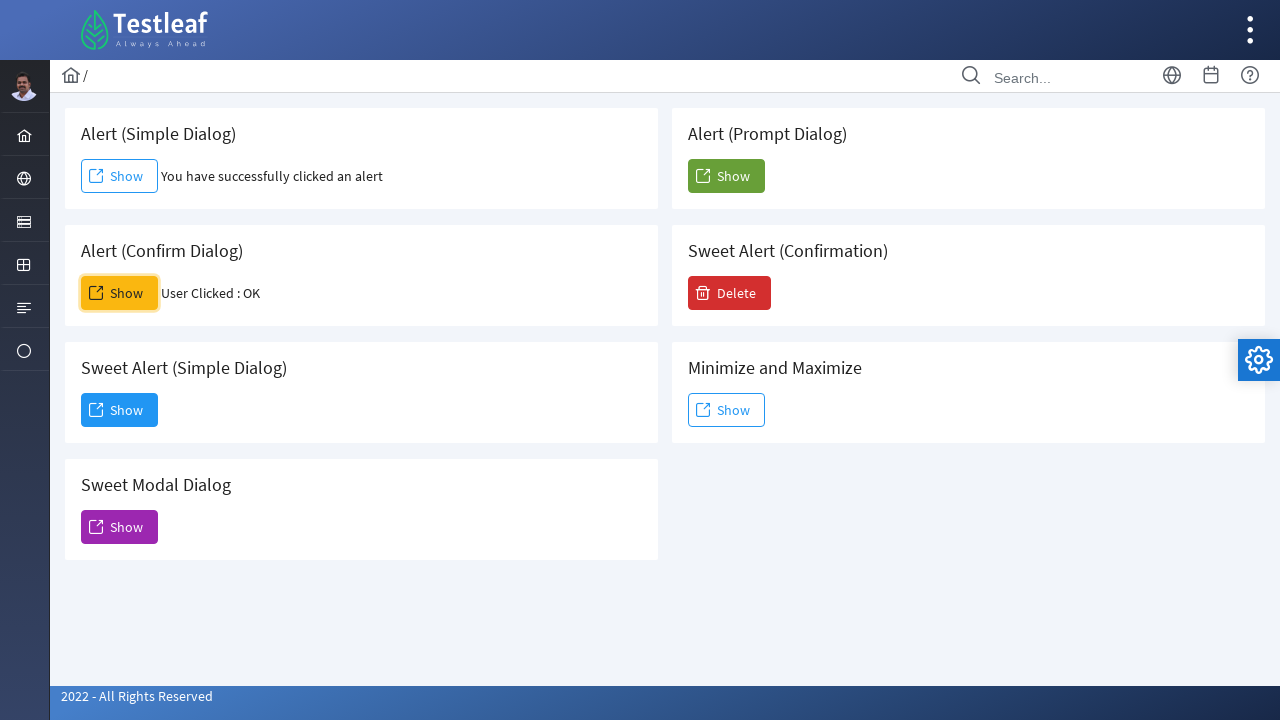

Clicked prompt alert button and entered 'Esther' in prompt dialog at (726, 176) on #j_idt88\:j_idt104
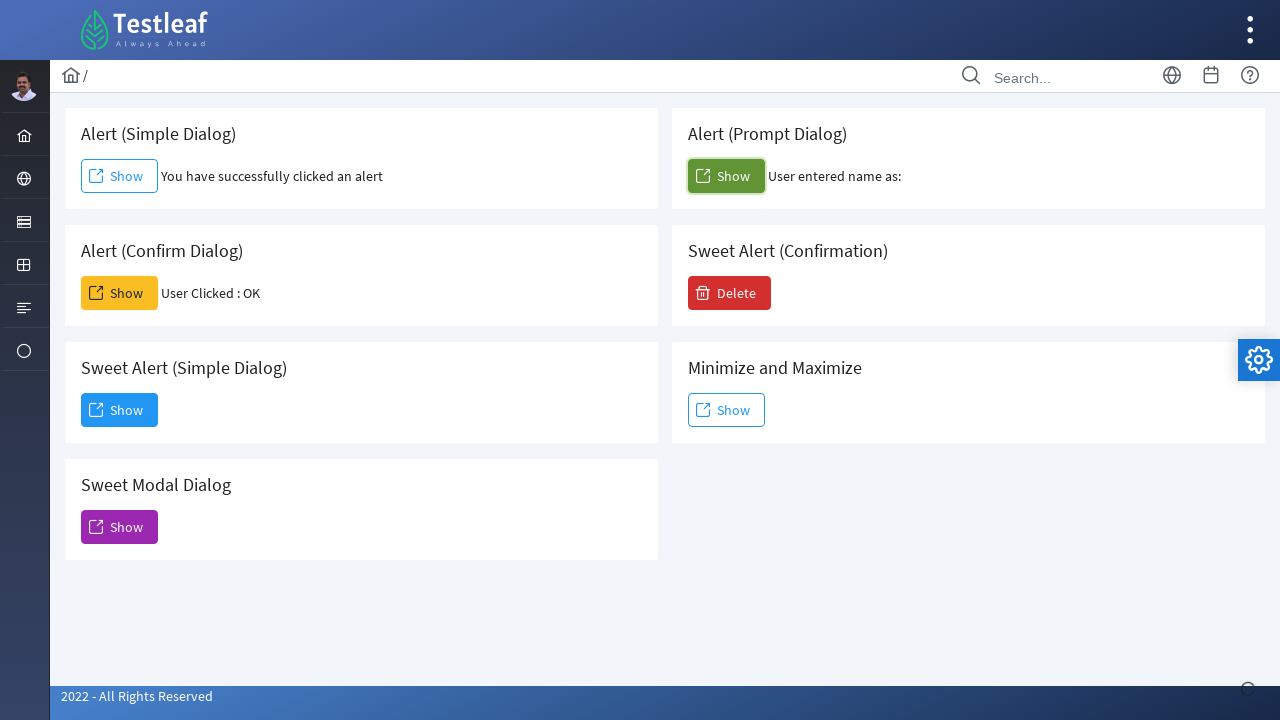

Clicked maximize window button at (726, 410) on #j_idt88\:j_idt111
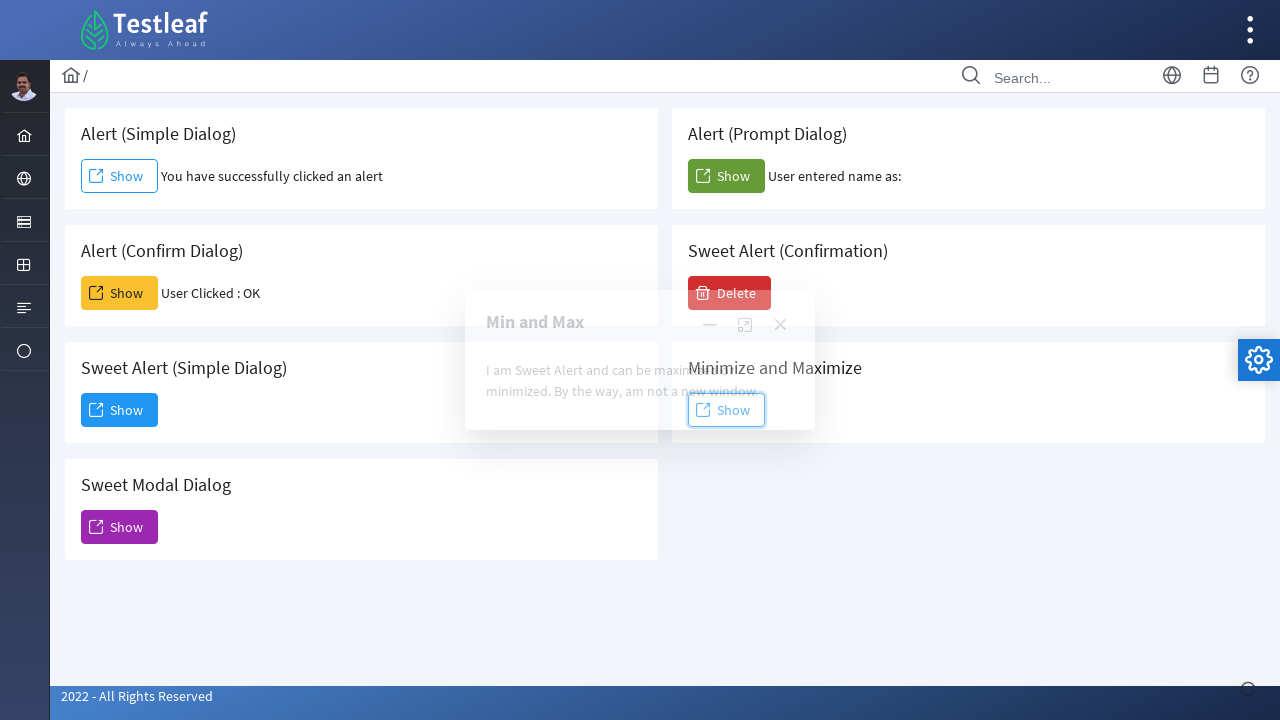

Accepted maximize window confirmation dialog
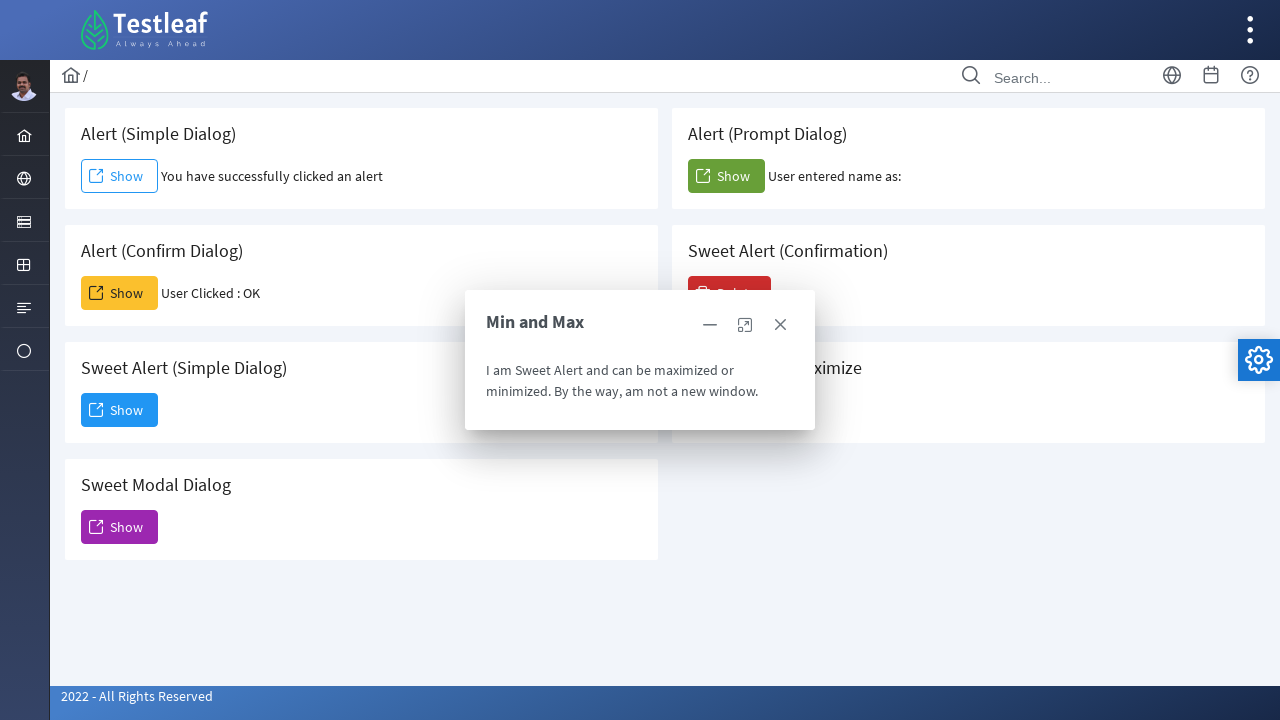

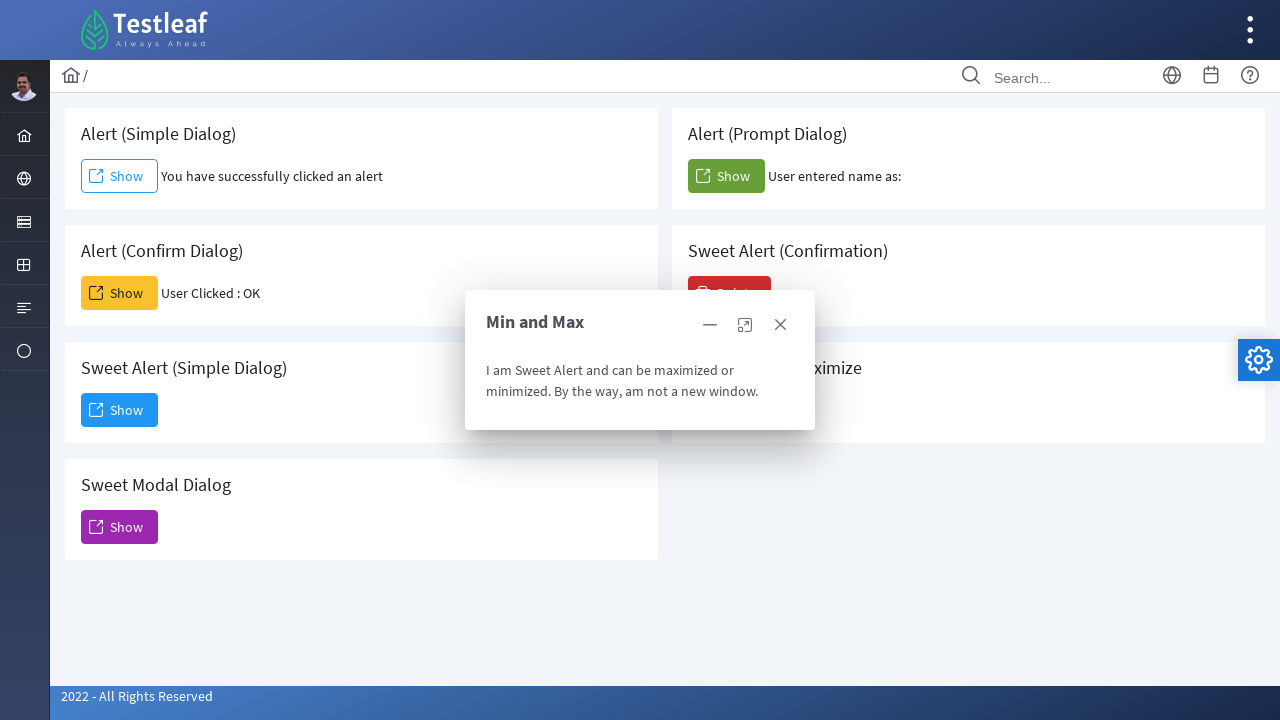